Tests checkbox and radio button interactions on W3Schools custom checkbox tutorial page by checking/unchecking checkboxes and selecting radio buttons

Starting URL: https://www.w3schools.com/howto/howto_css_custom_checkbox.asp

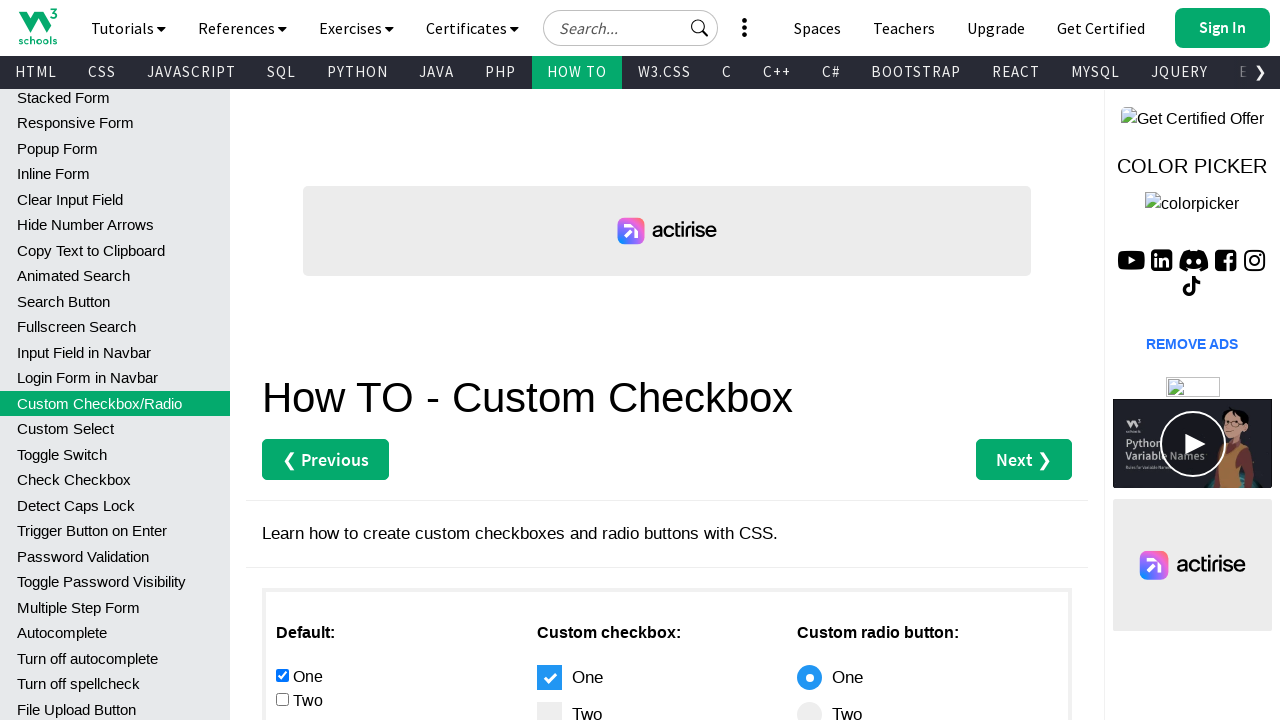

Navigated to W3Schools custom checkbox tutorial page
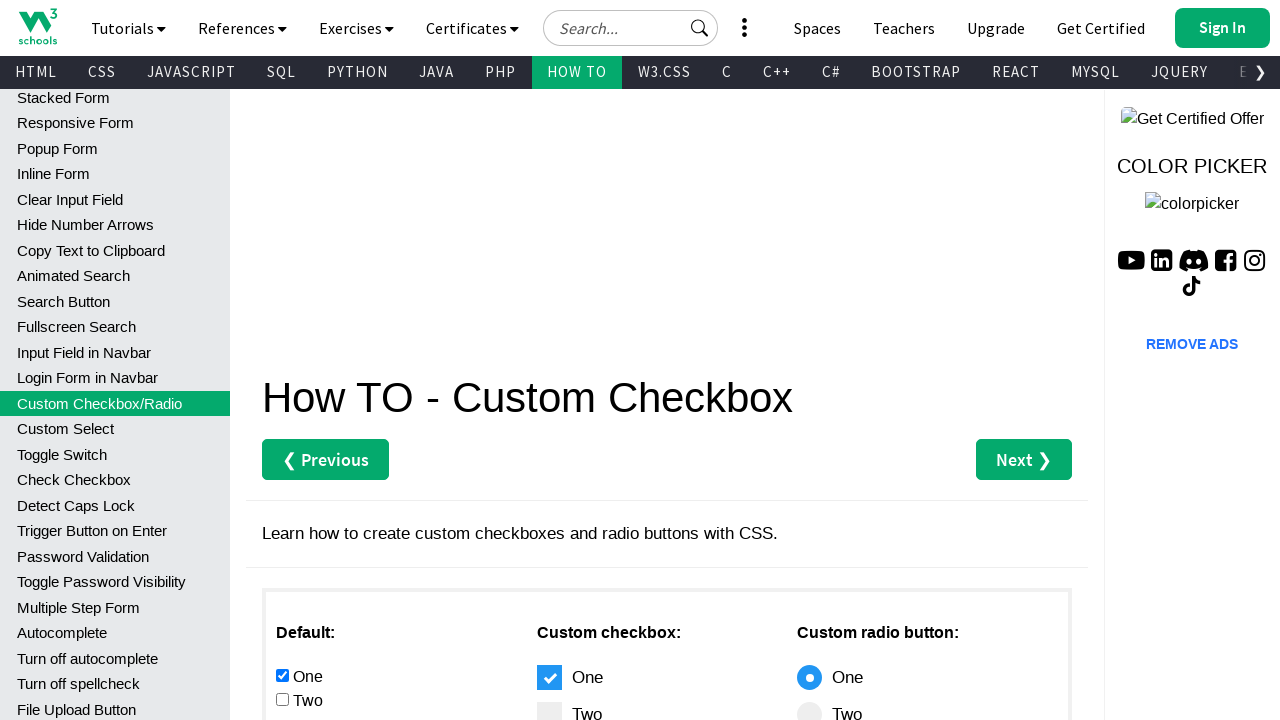

Retrieved all checkboxes from main content area
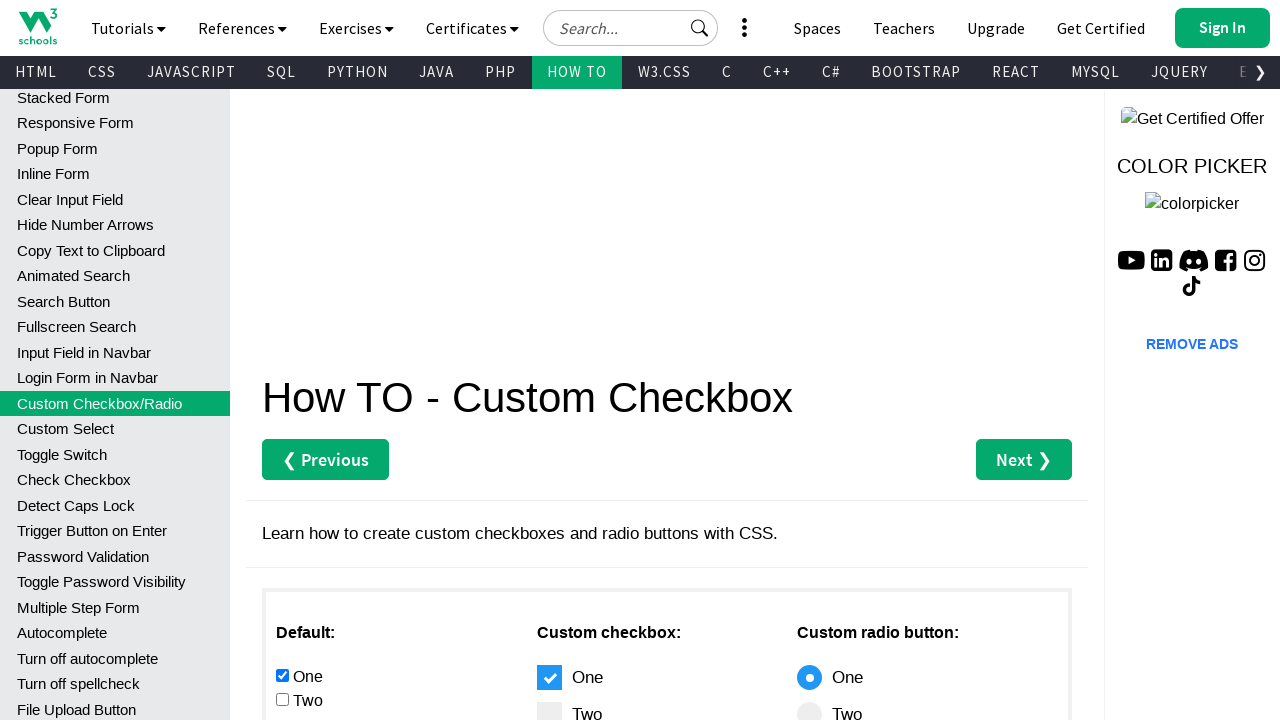

Checked the second checkbox
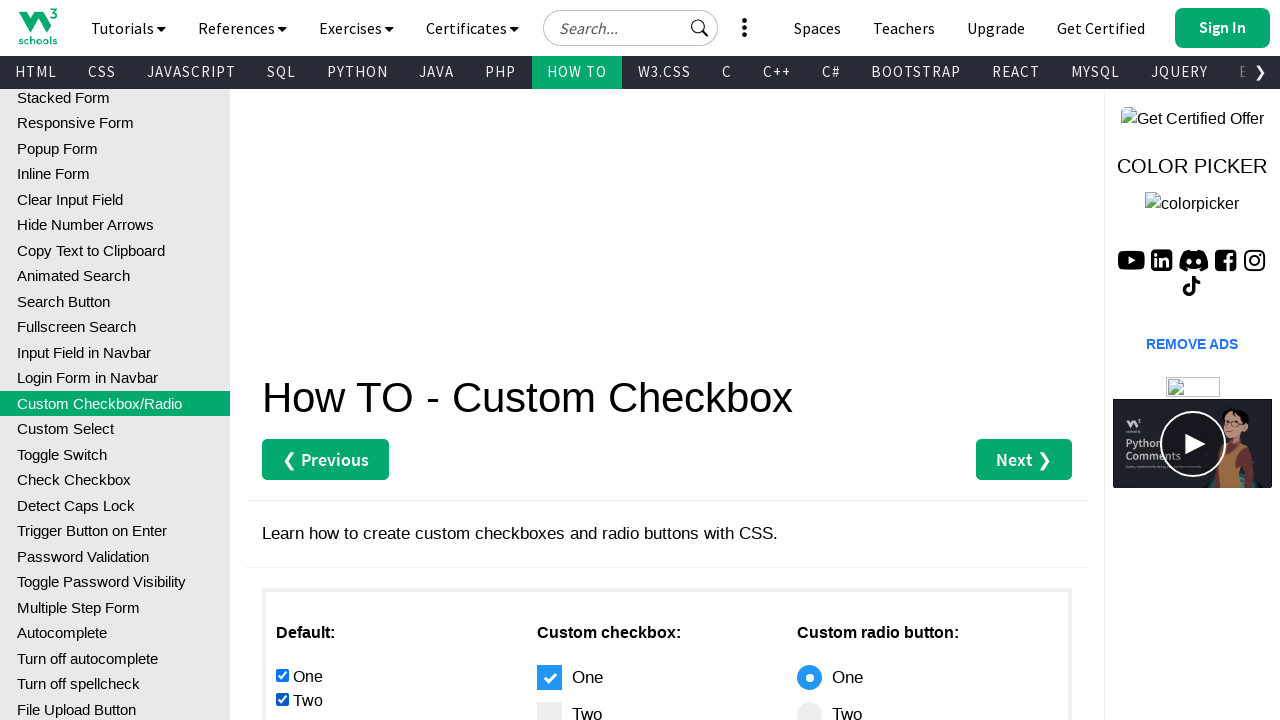

Unchecked the first checkbox
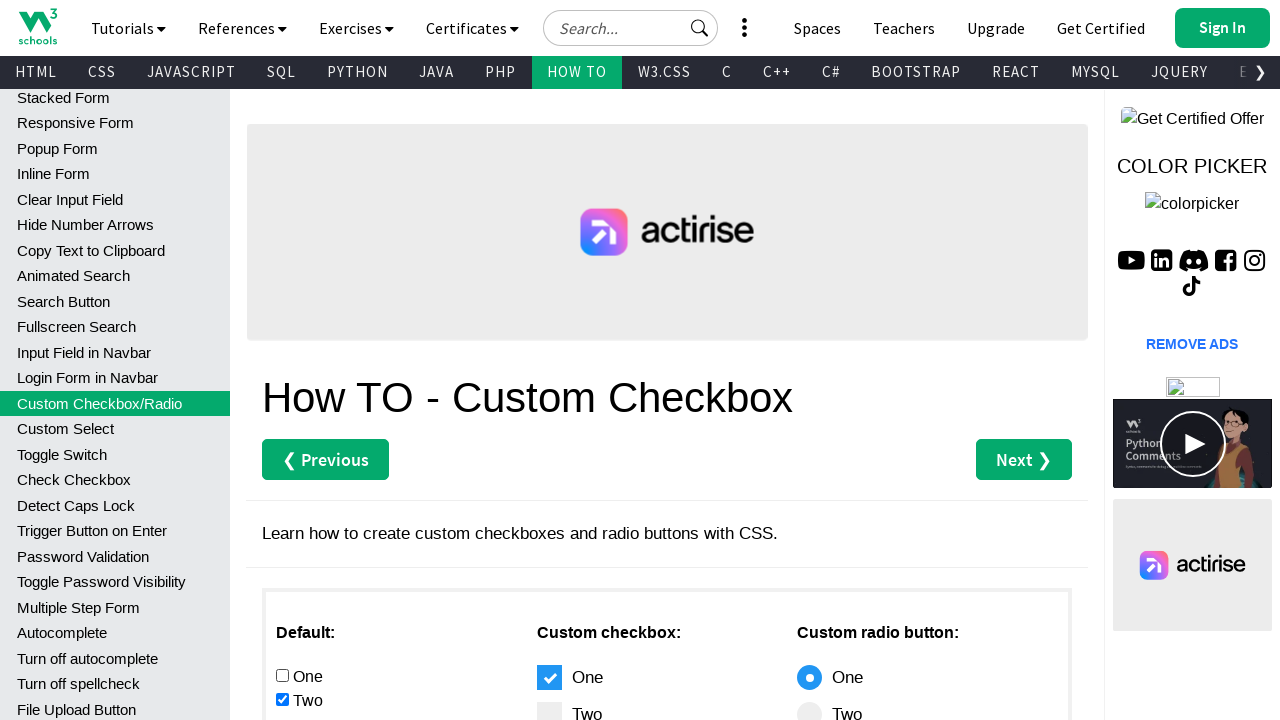

Retrieved all radio buttons from main content area
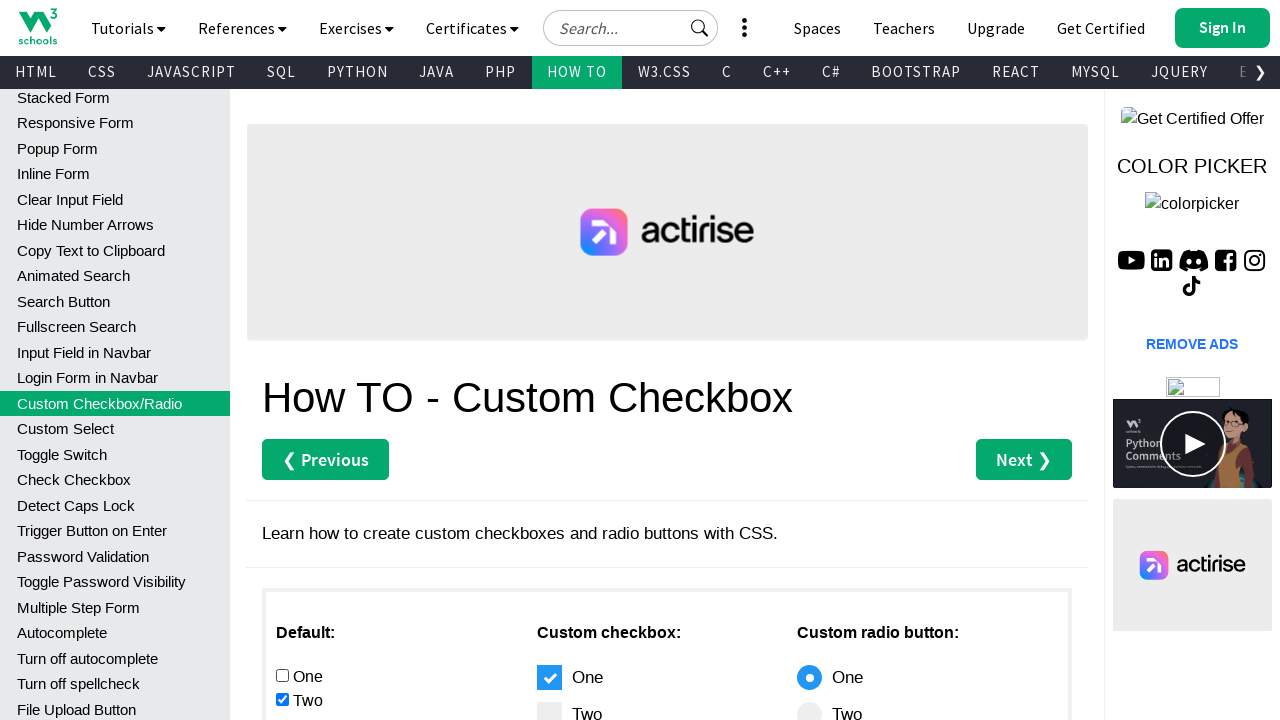

Selected the second radio button
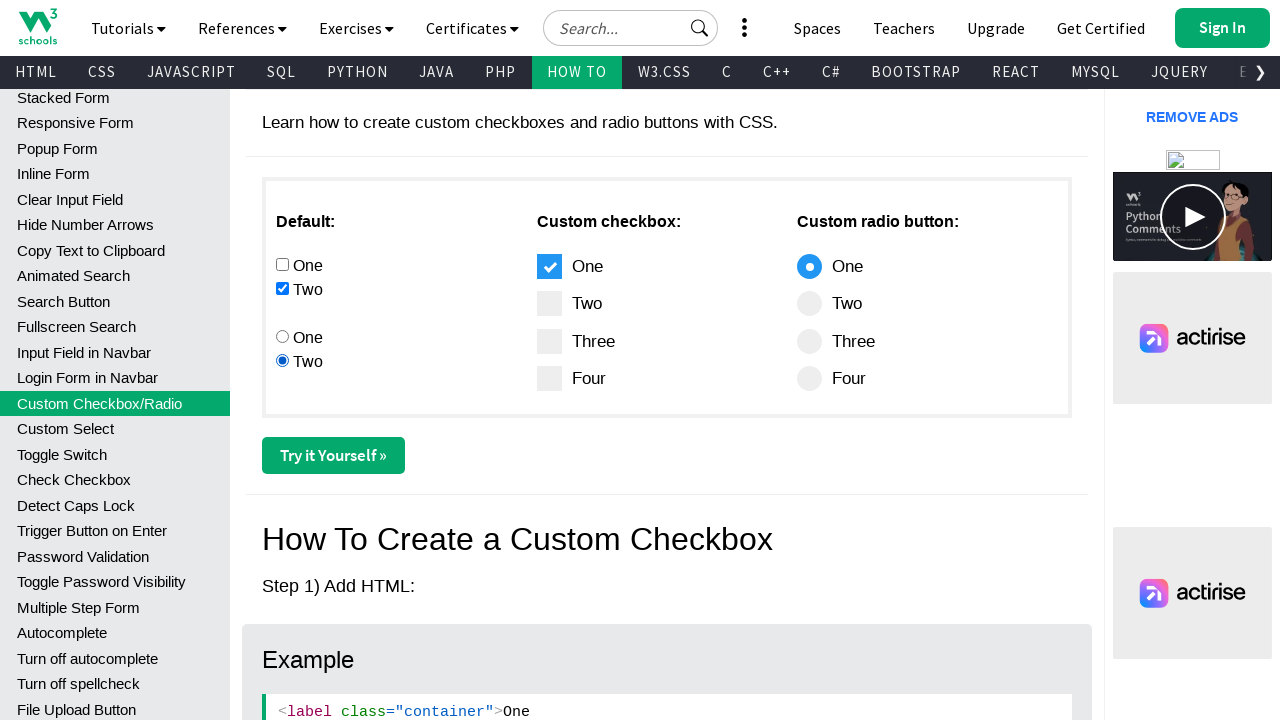

Deselected the first radio button
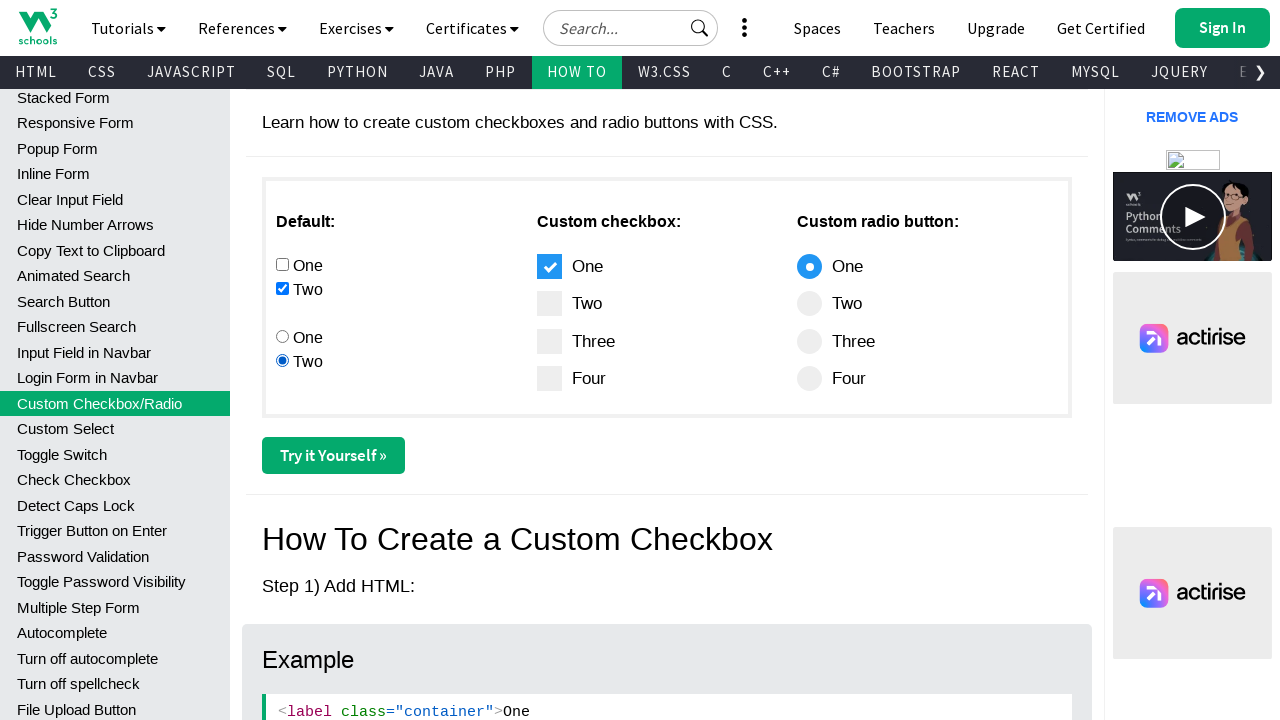

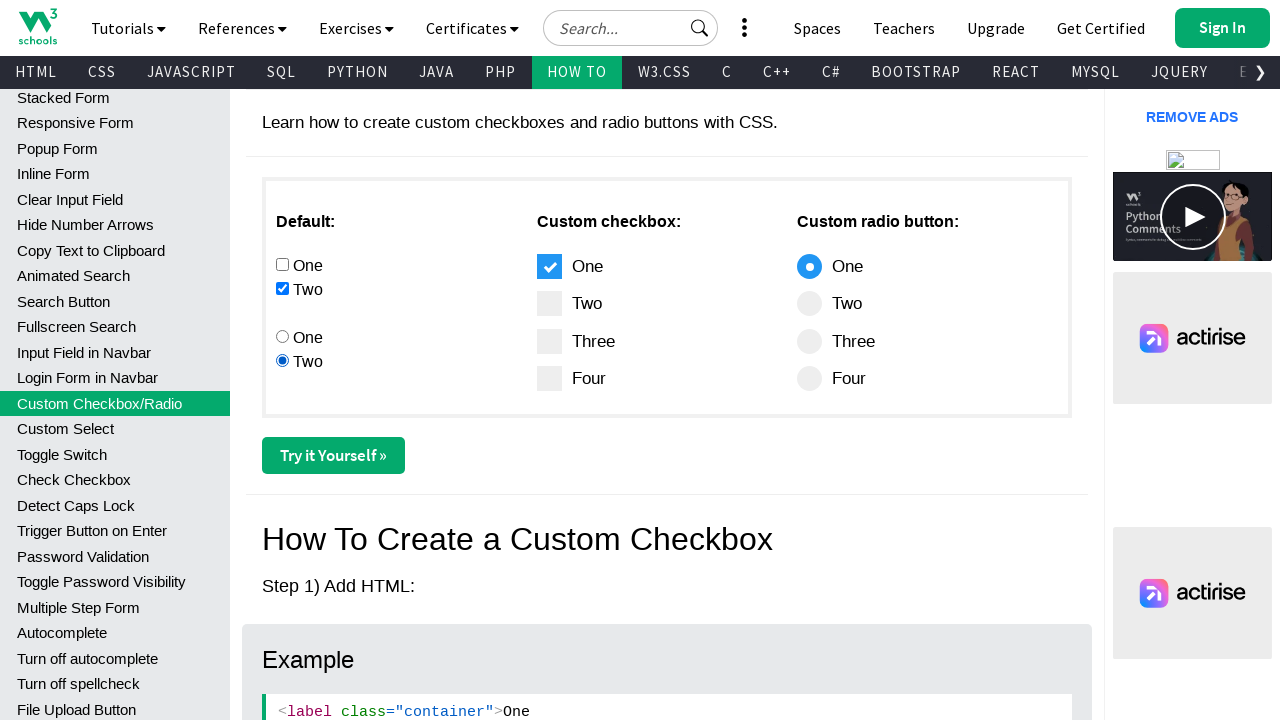